Verifies that an error message is displayed when attempting to login with invalid credentials

Starting URL: https://www.saucedemo.com/

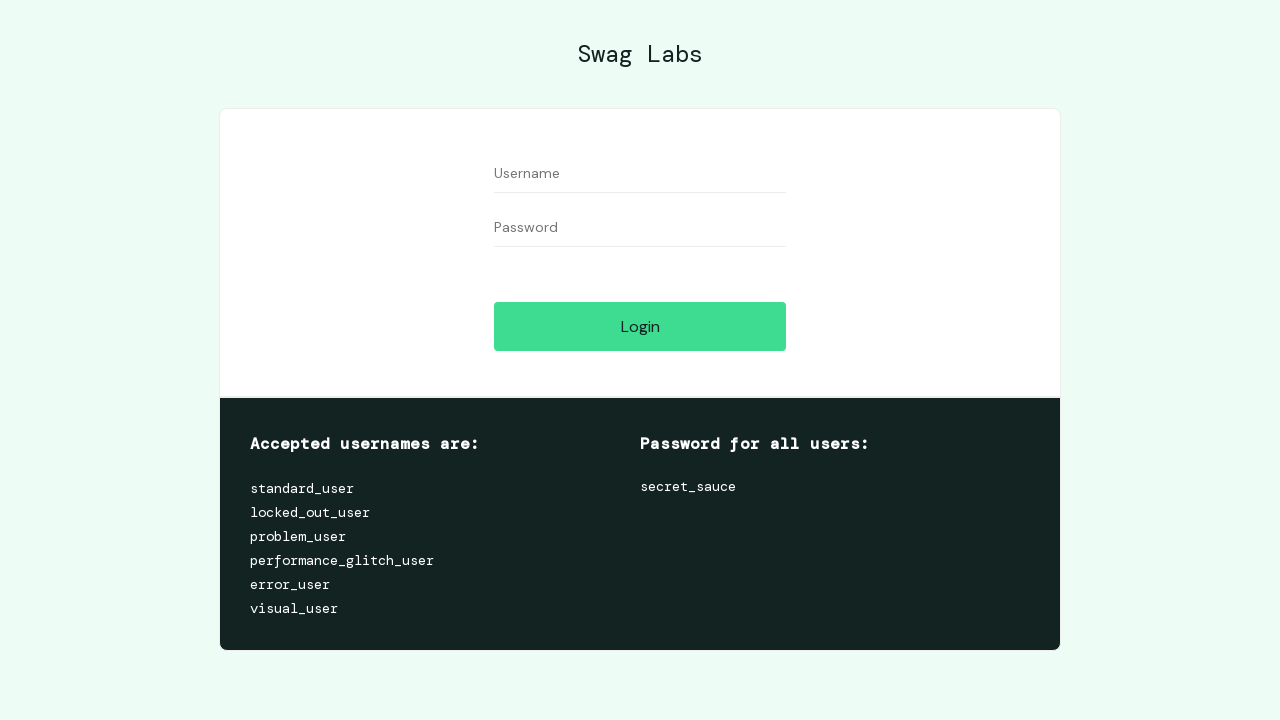

Filled username field with 'standard_user' on #user-name
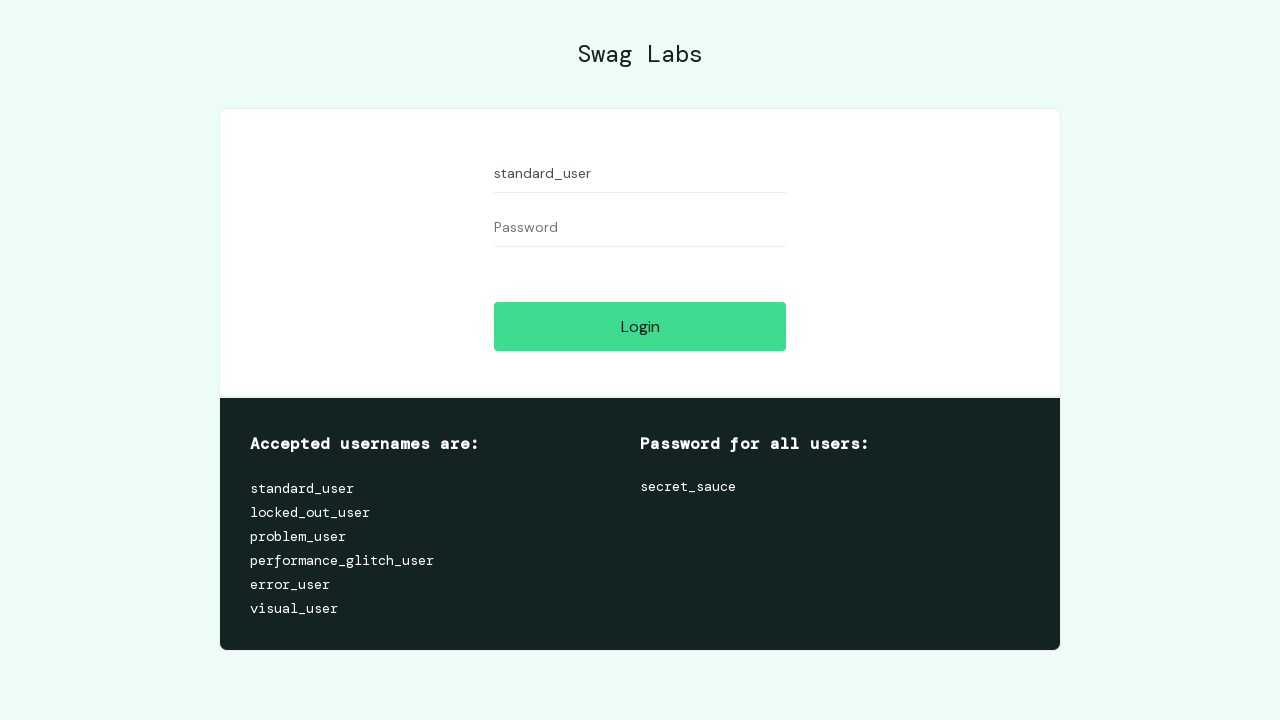

Filled password field with 'invalidpassword' on #password
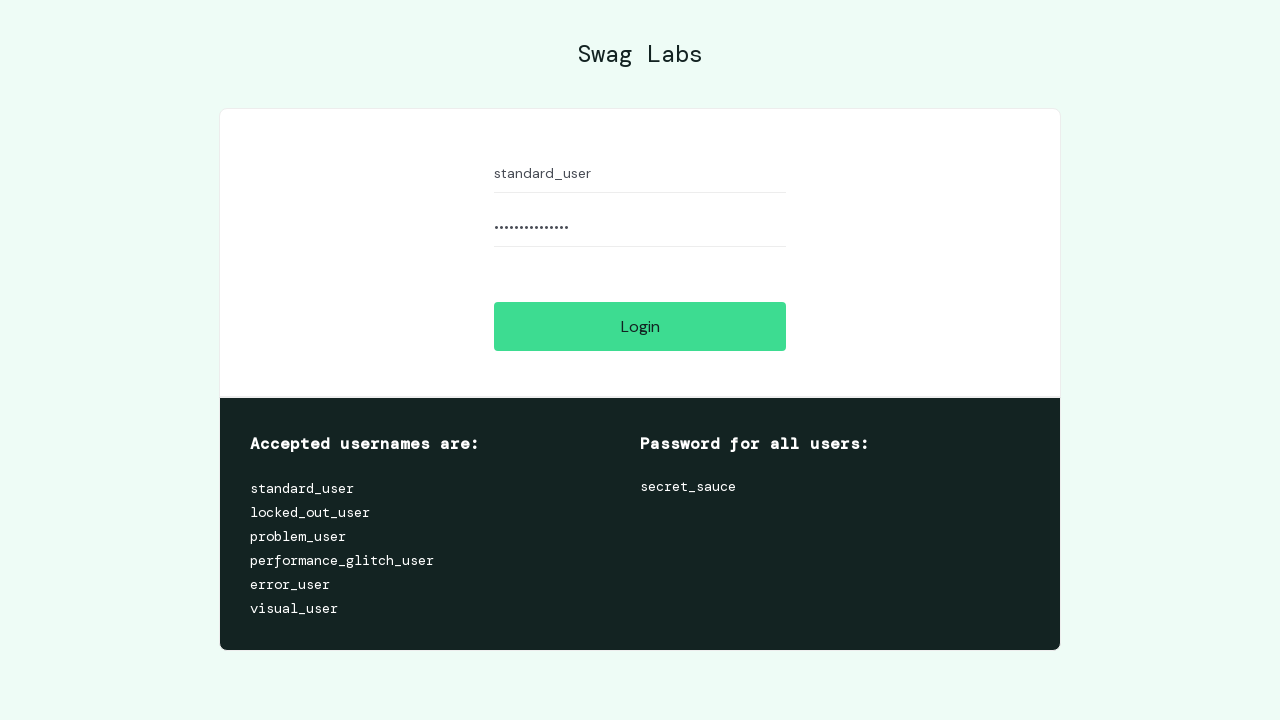

Clicked login button at (640, 326) on #login-button
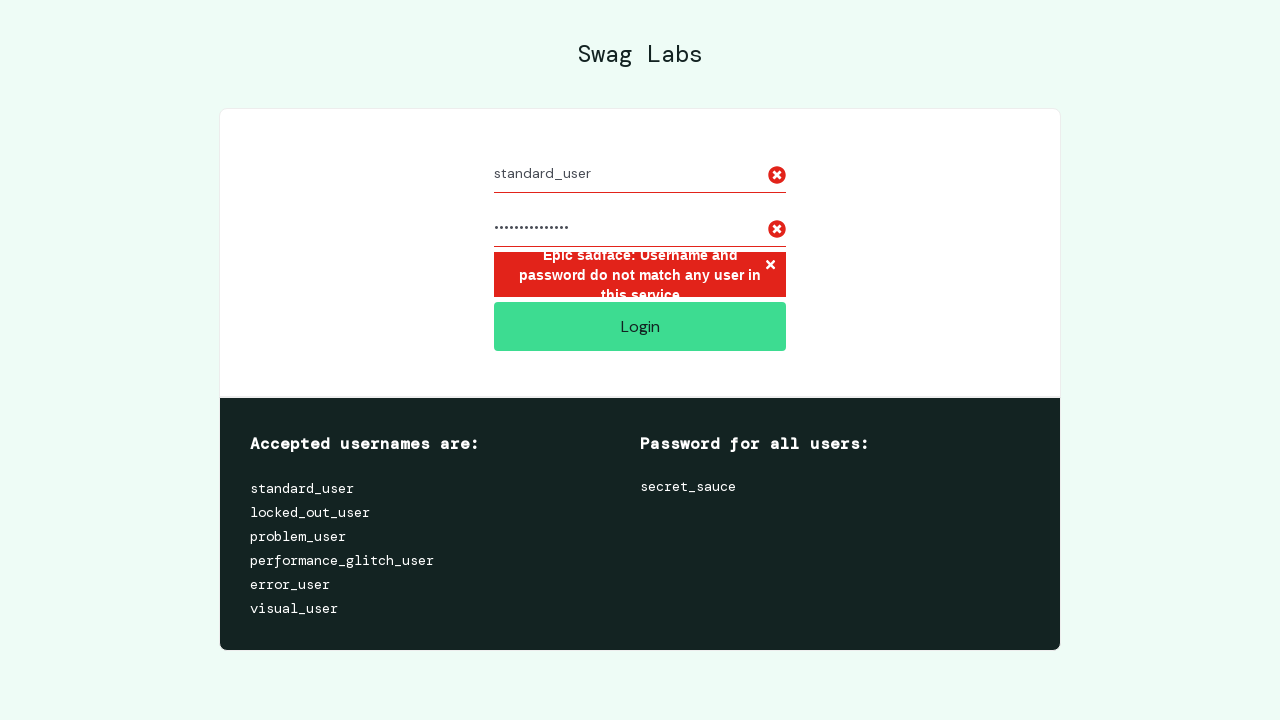

Retrieved error message text
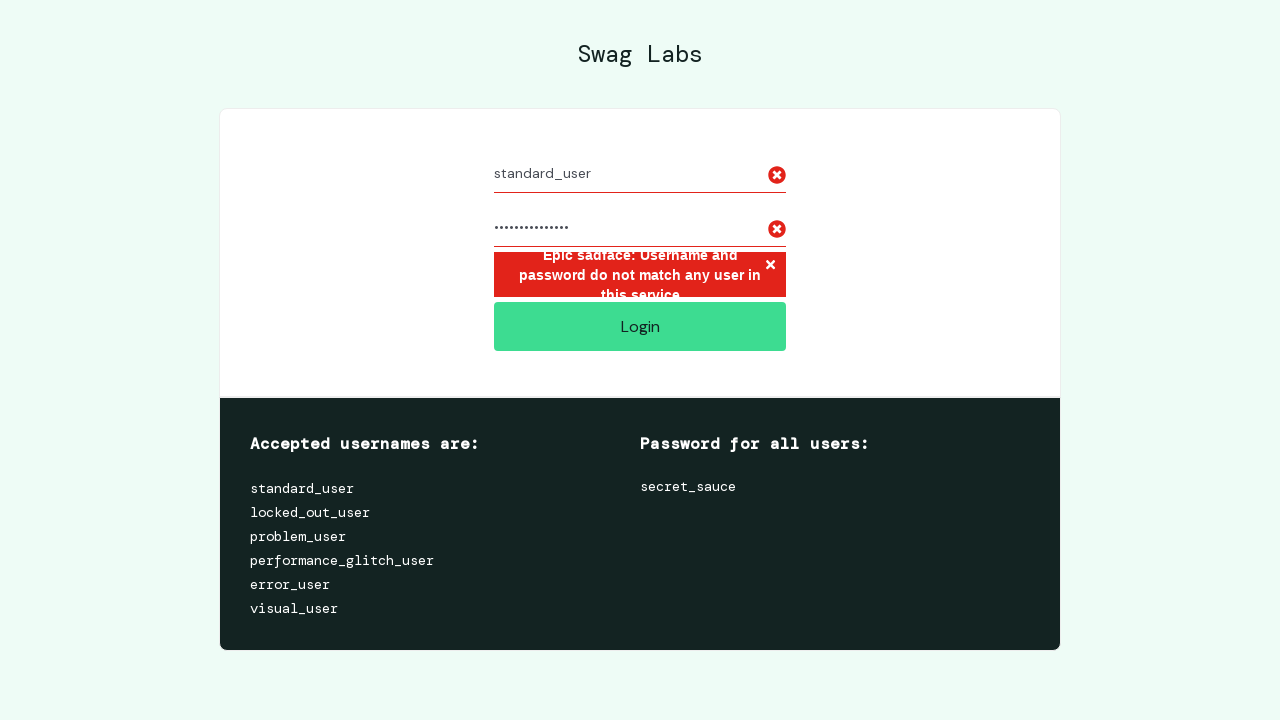

Verified error message matches expected text: 'Epic sadface: Username and password do not match any user in this service'
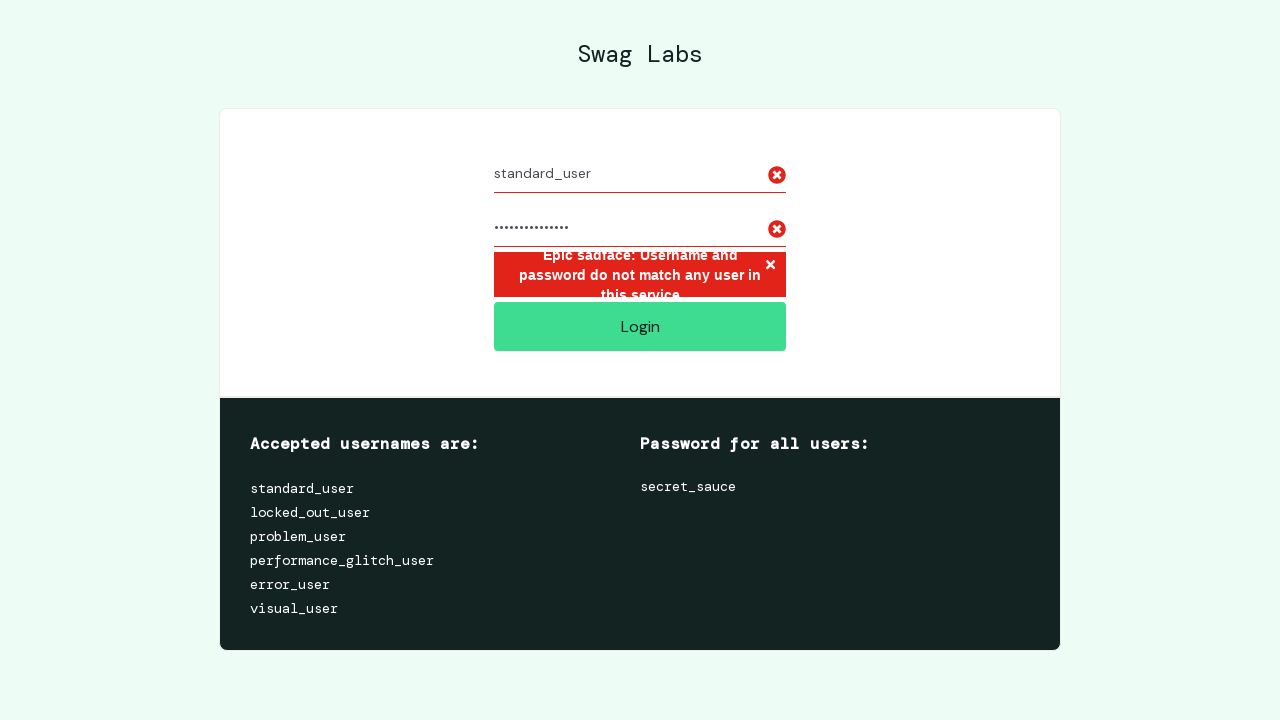

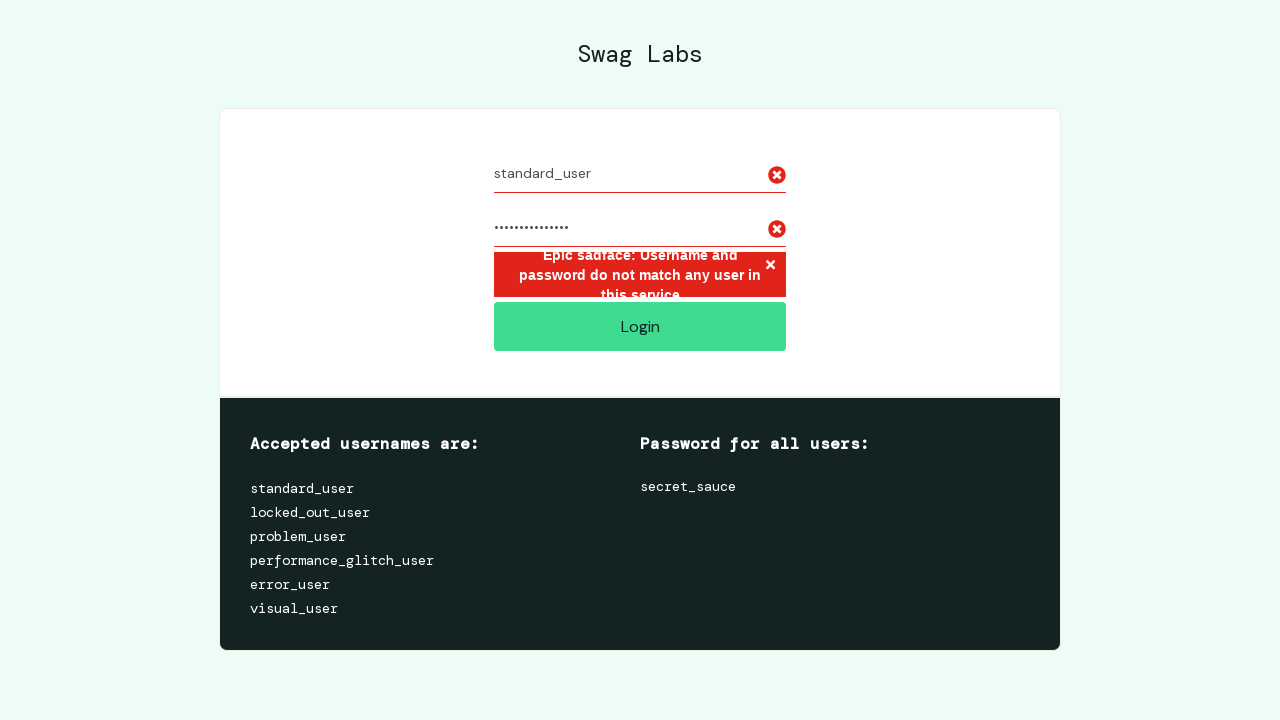